Tests dropdown selection by value attribute

Starting URL: https://demoqa.com/select-menu

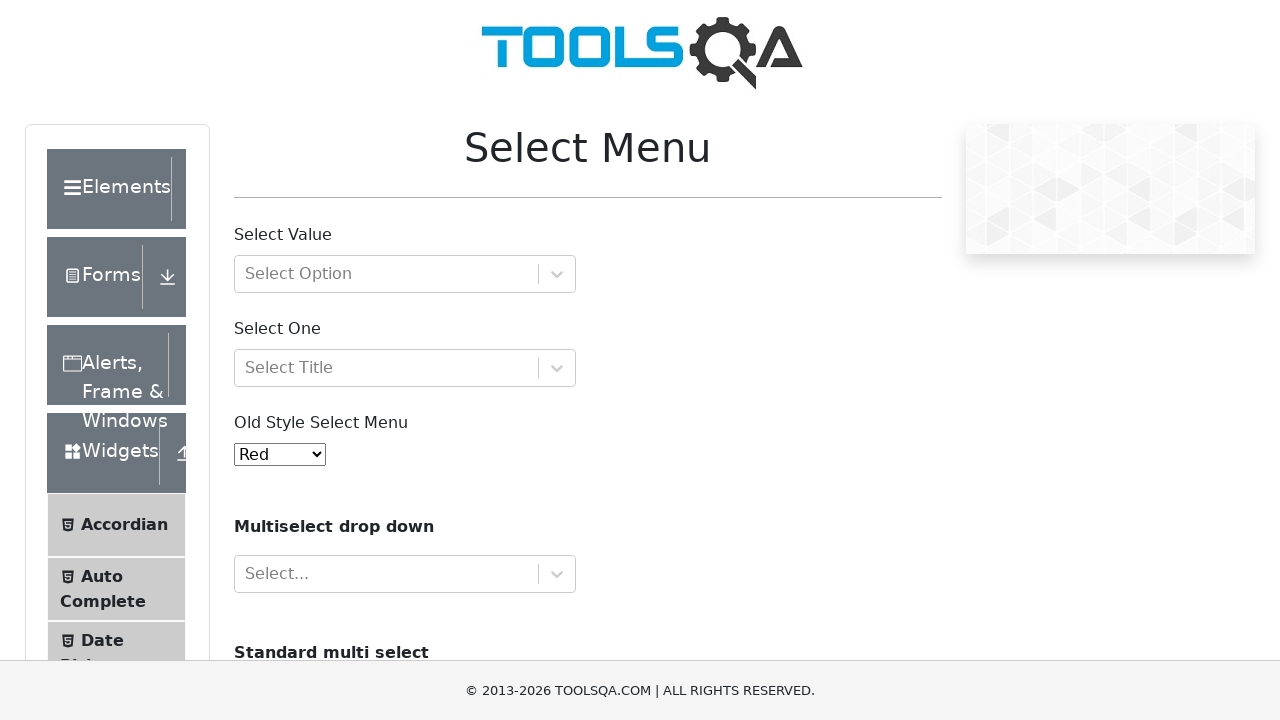

Navigated to https://demoqa.com/select-menu
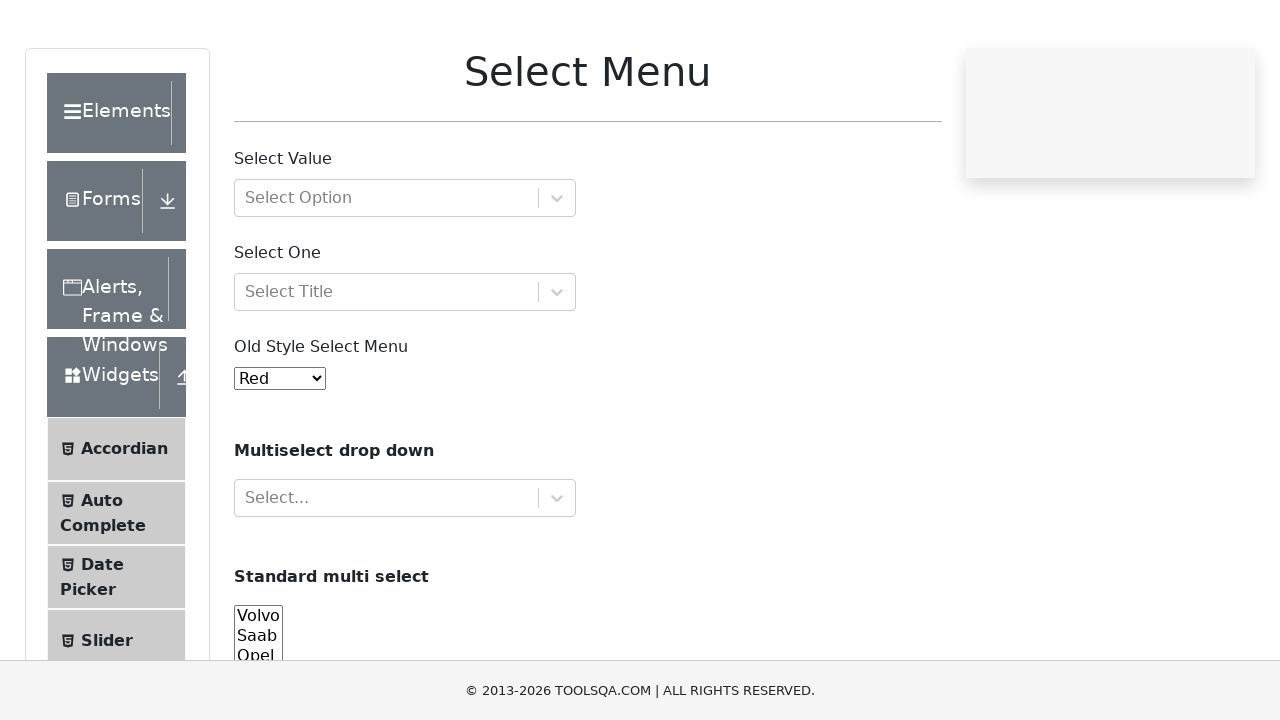

Located dropdown element with id 'cars'
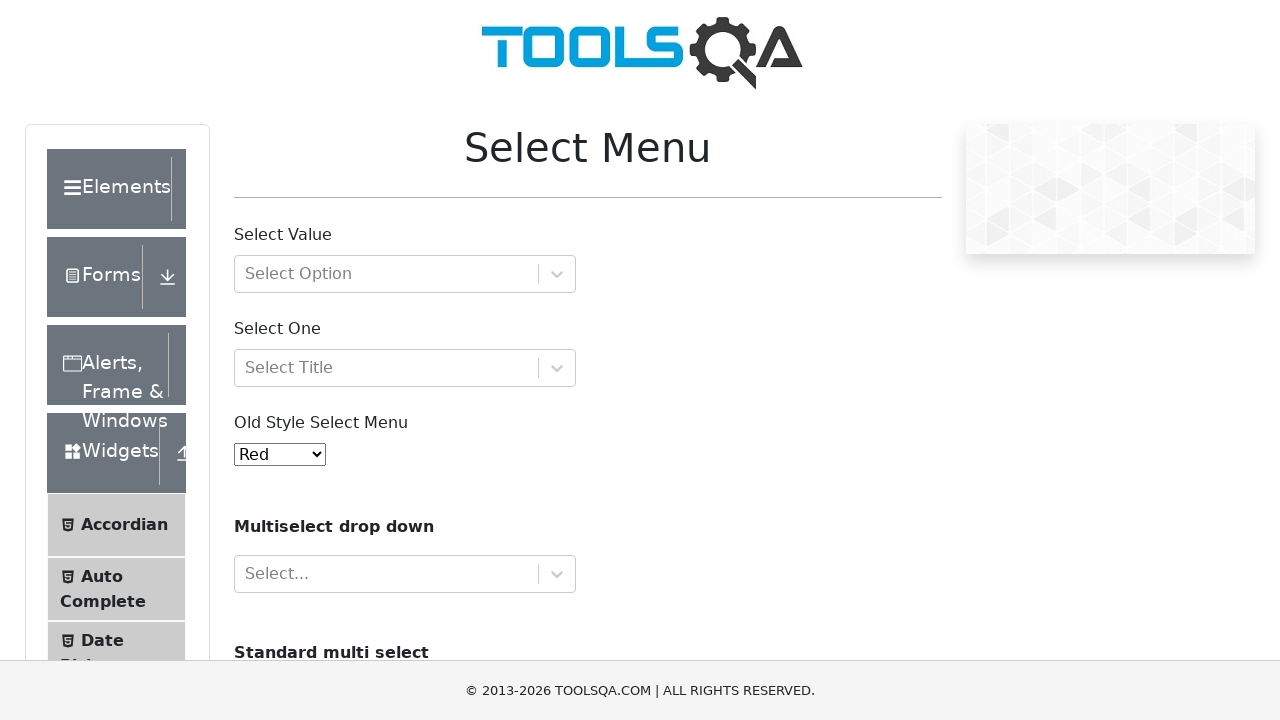

Selected 'audi' option from dropdown by value attribute on #cars
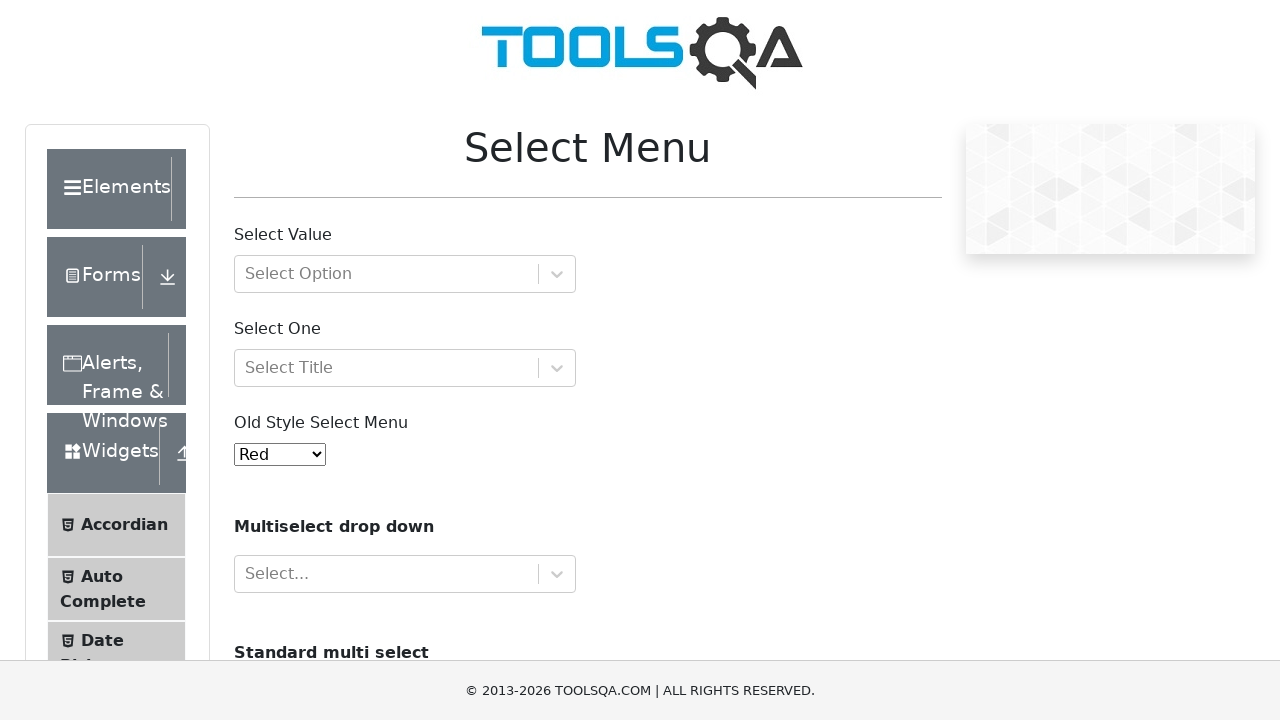

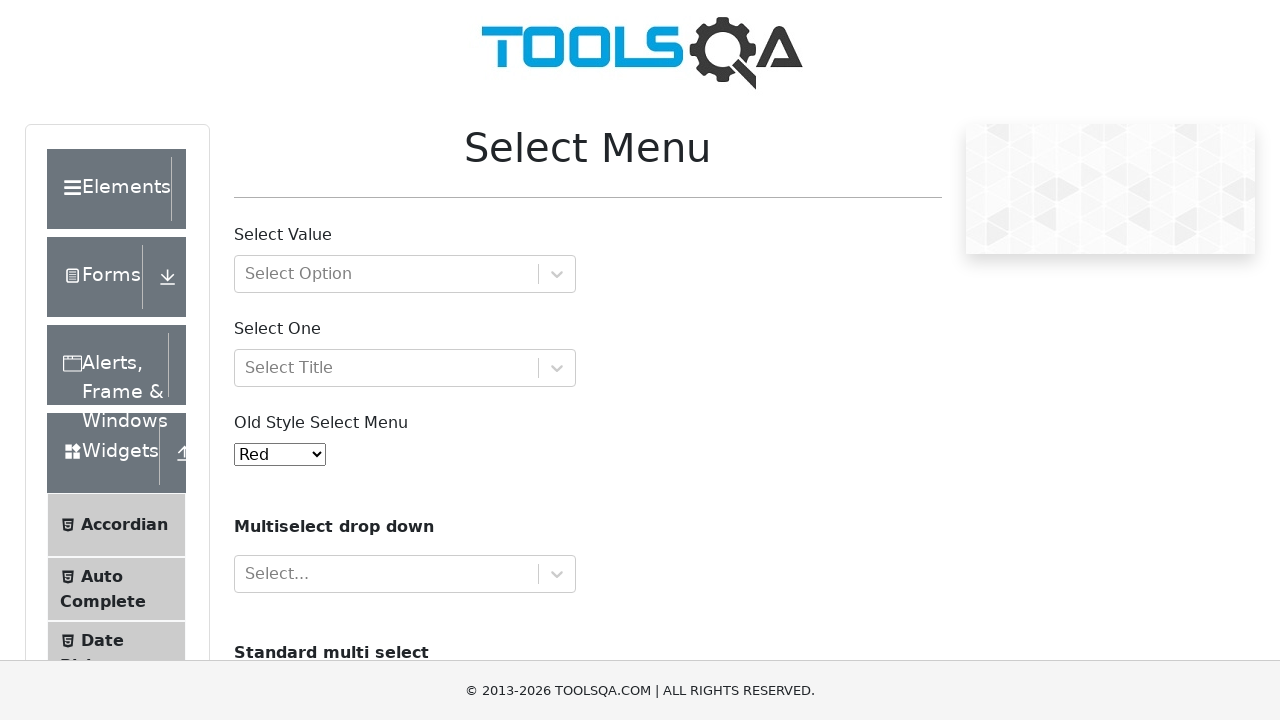